Tests dropdown functionality by verifying available options and selecting different options from the dropdown menu

Starting URL: http://the-internet.herokuapp.com/dropdown

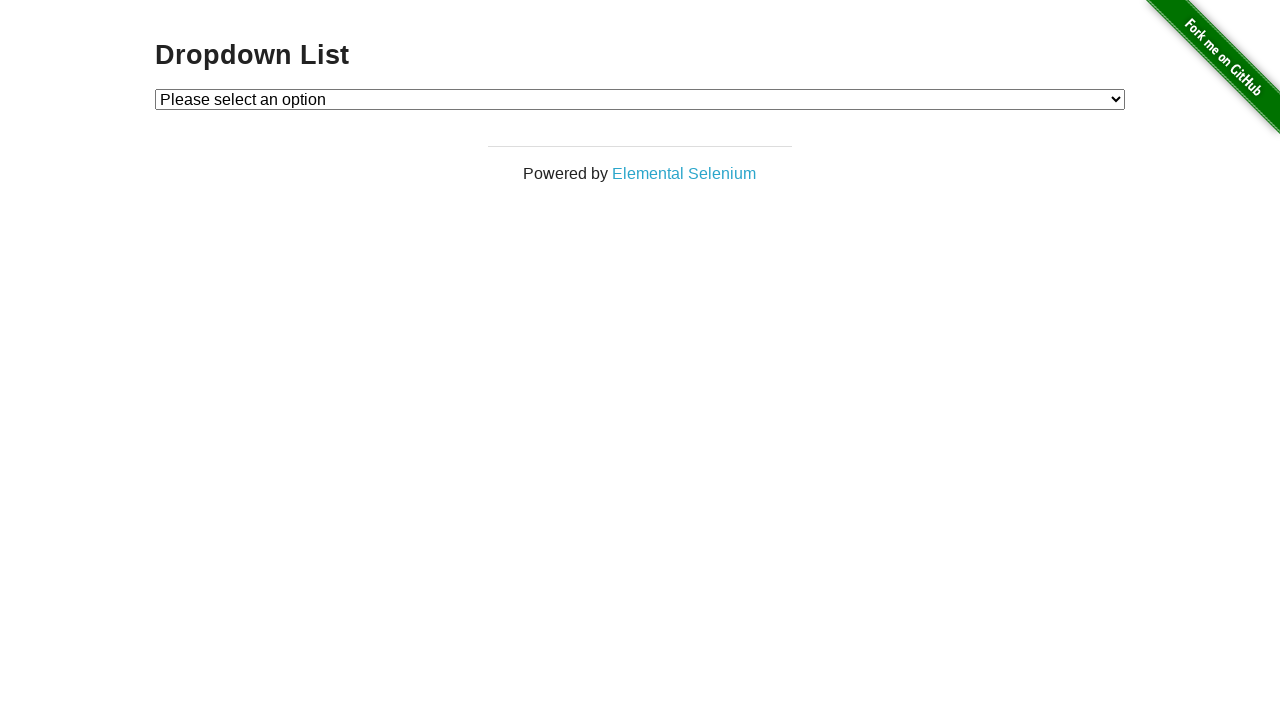

Located the dropdown element
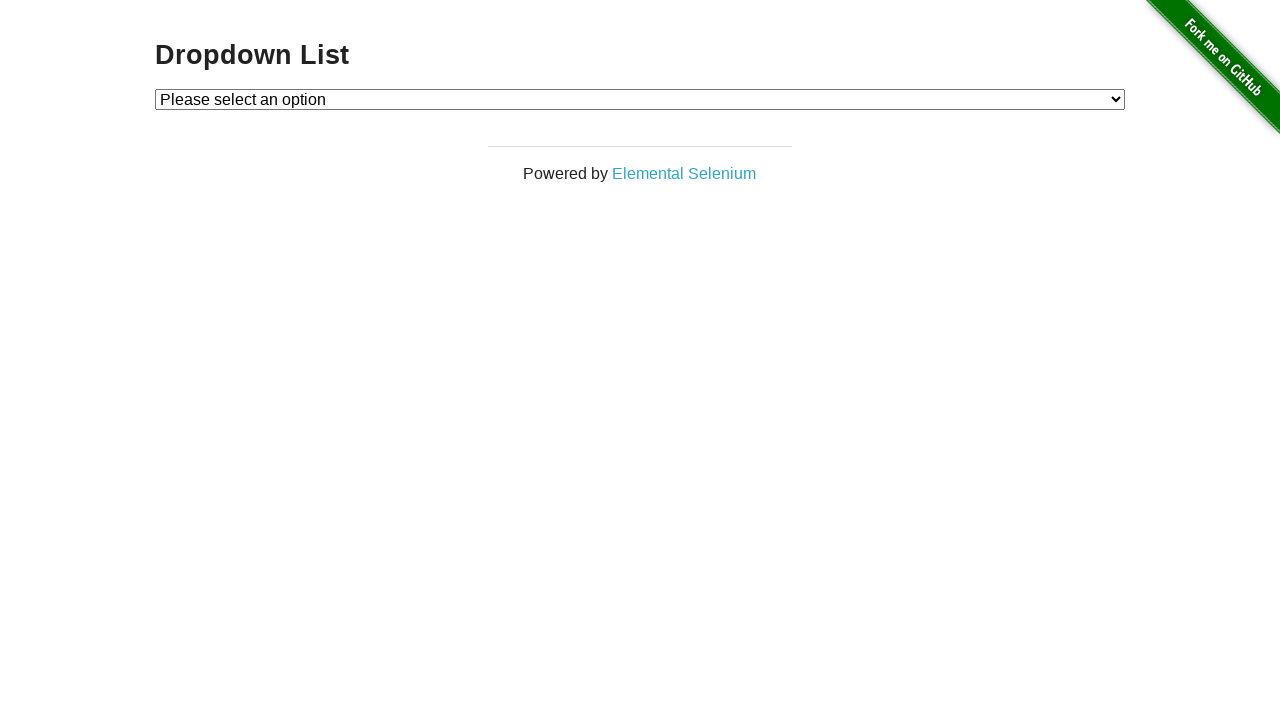

Retrieved all dropdown option text contents
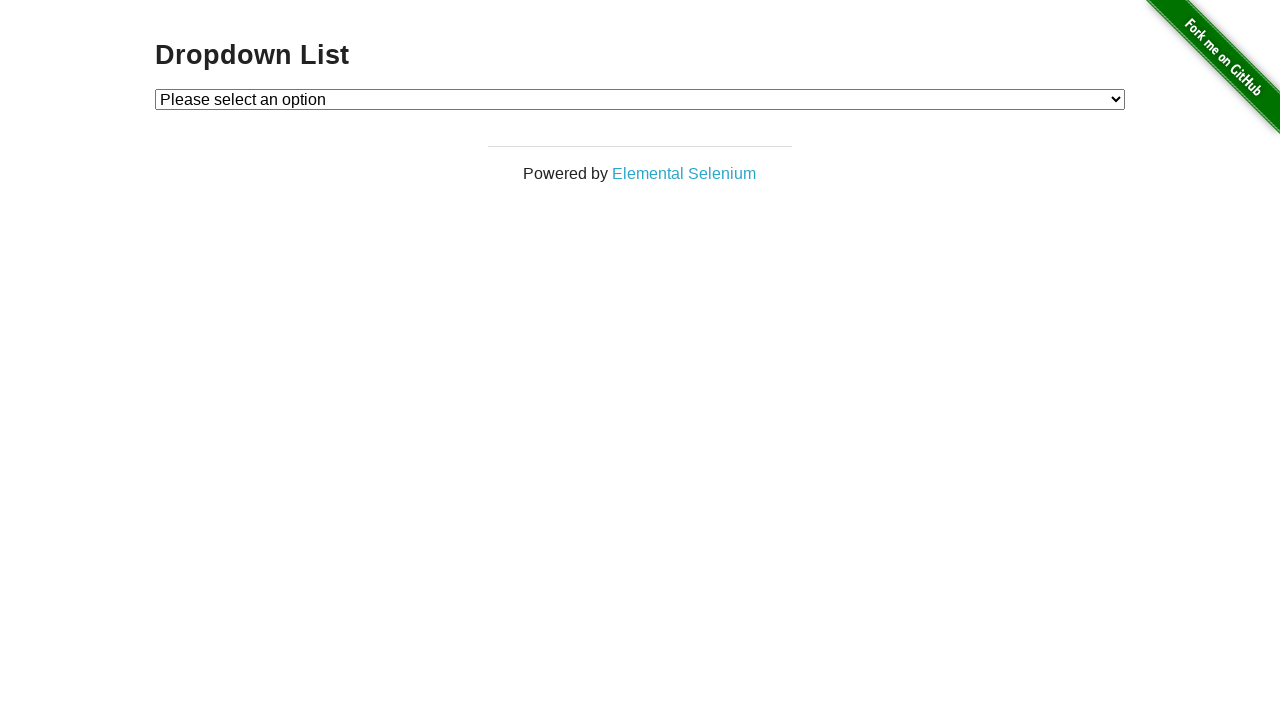

Verified first option is 'Please select an option'
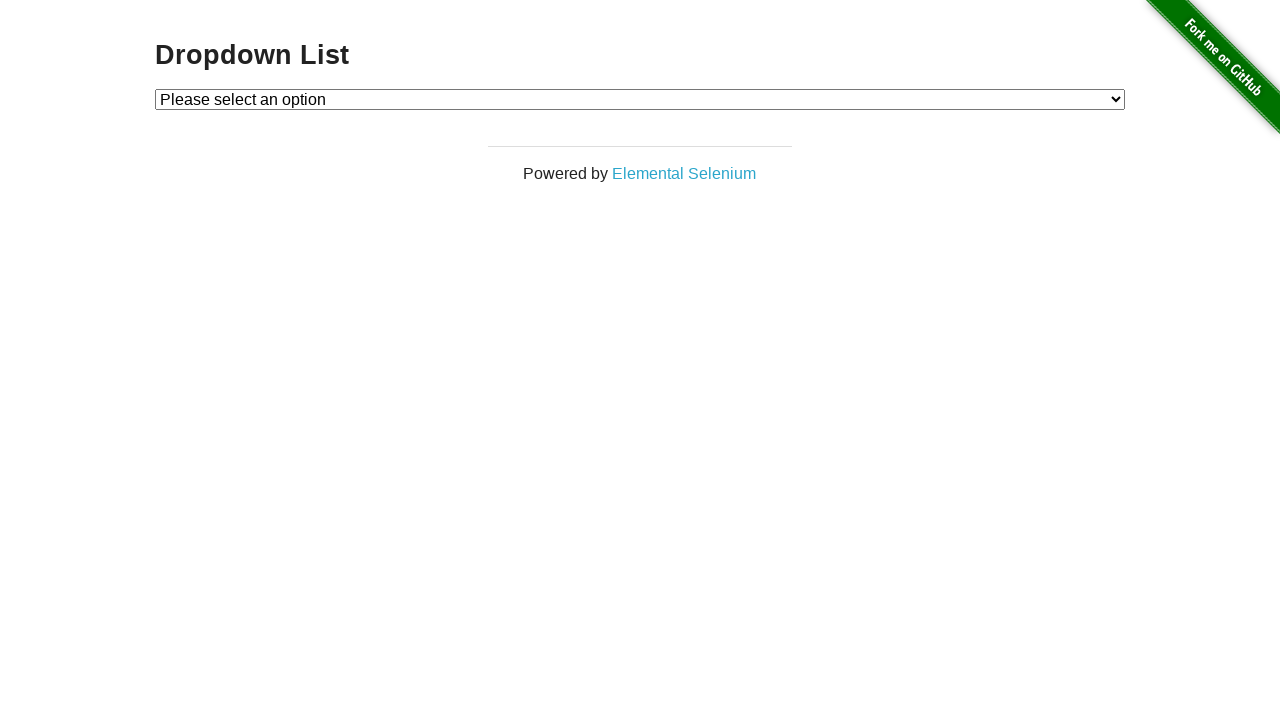

Verified second option is 'Option 1'
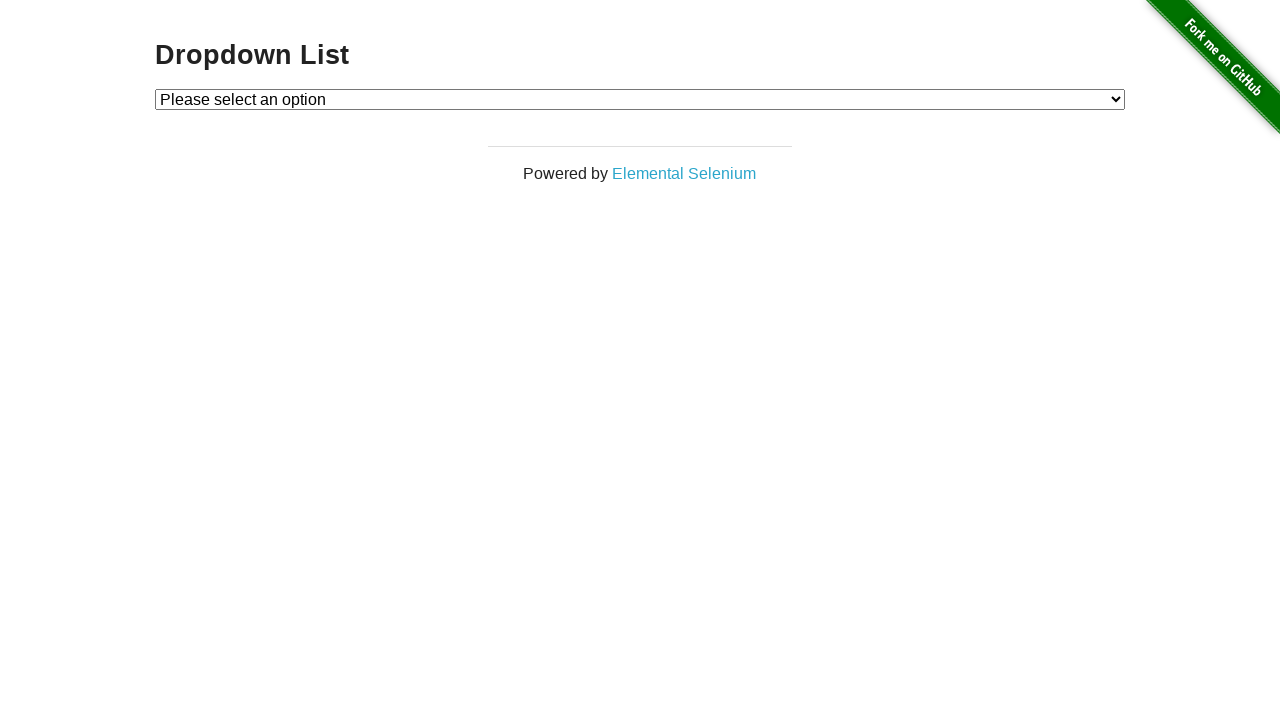

Verified third option is 'Option 2'
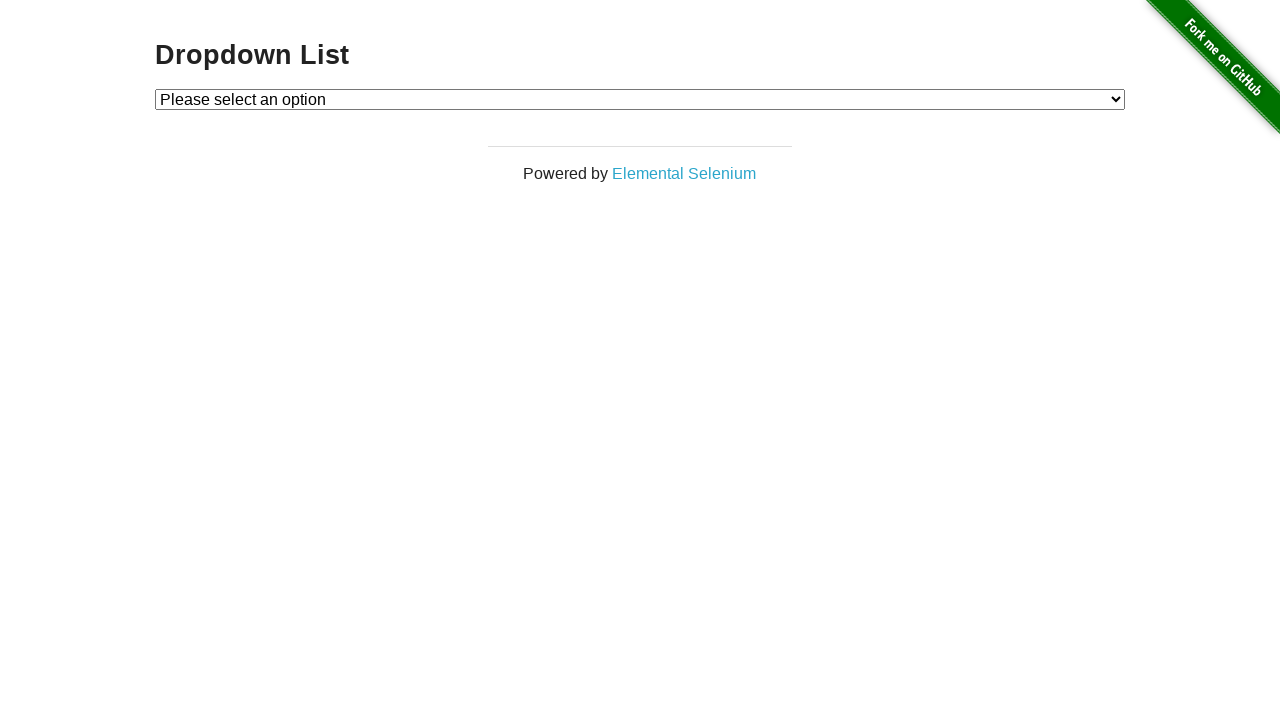

Selected 'Option 1' from dropdown on #dropdown
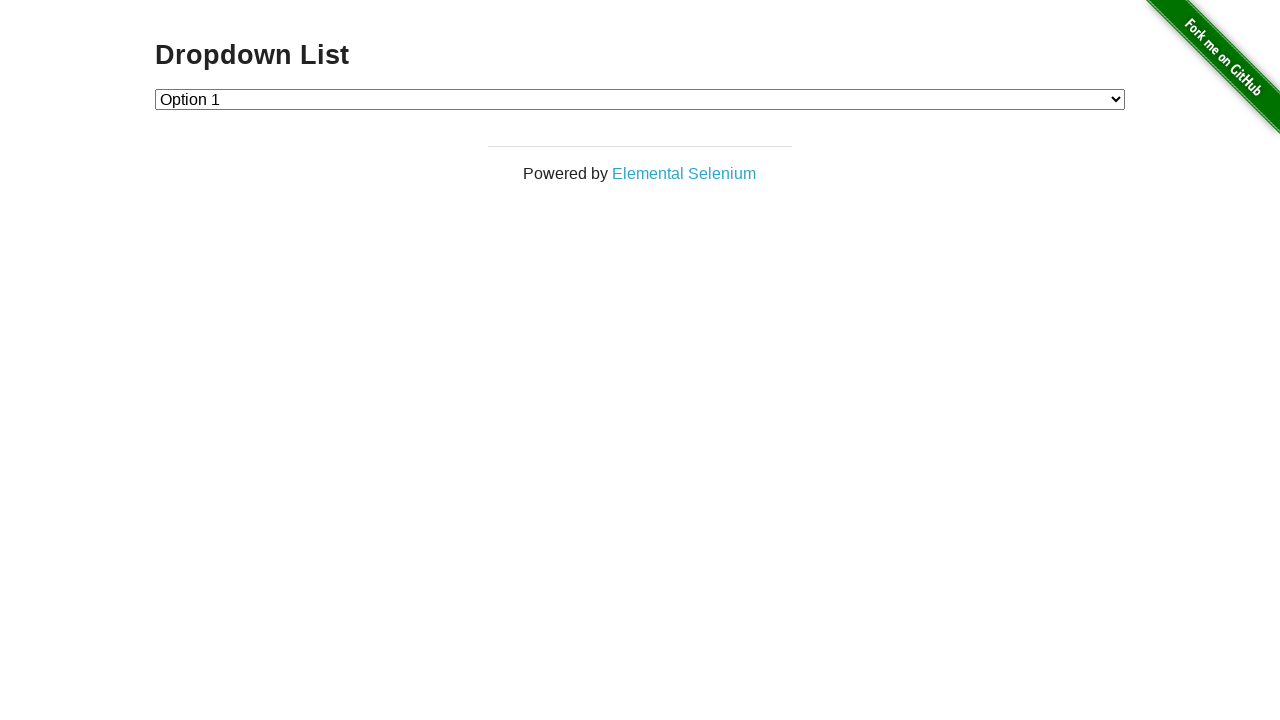

Retrieved the selected dropdown value
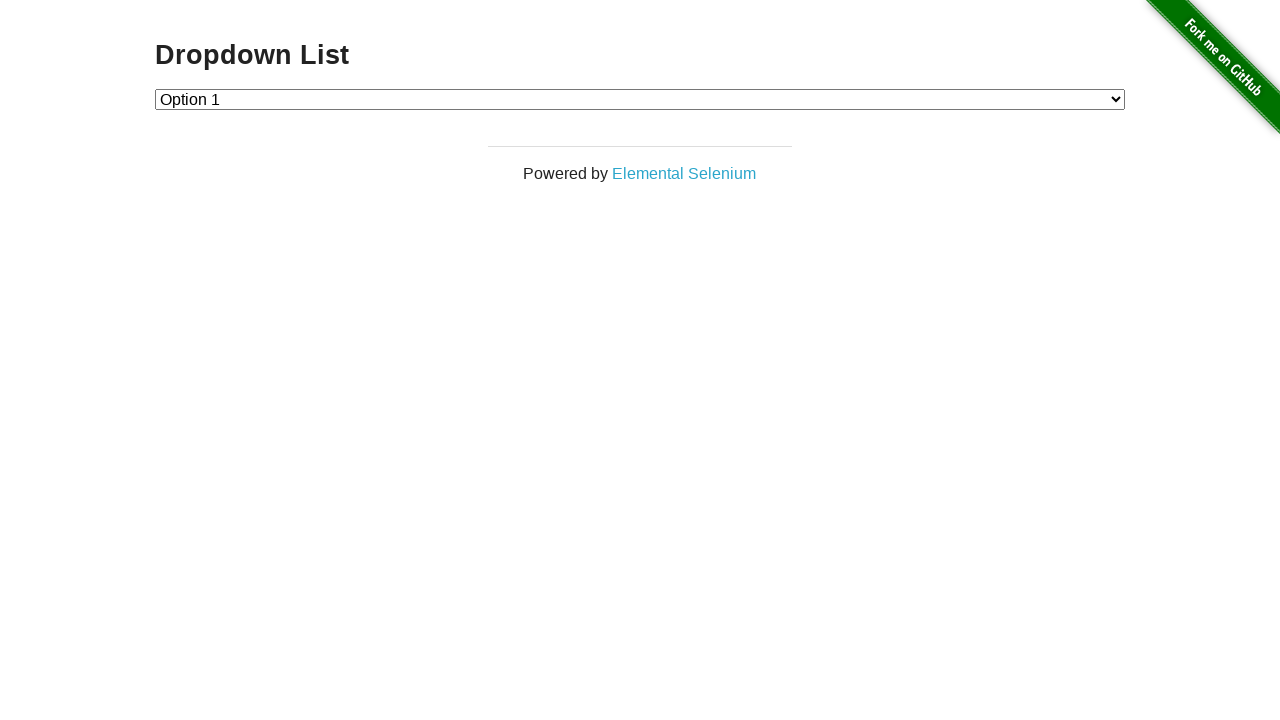

Verified 'Option 1' is currently selected
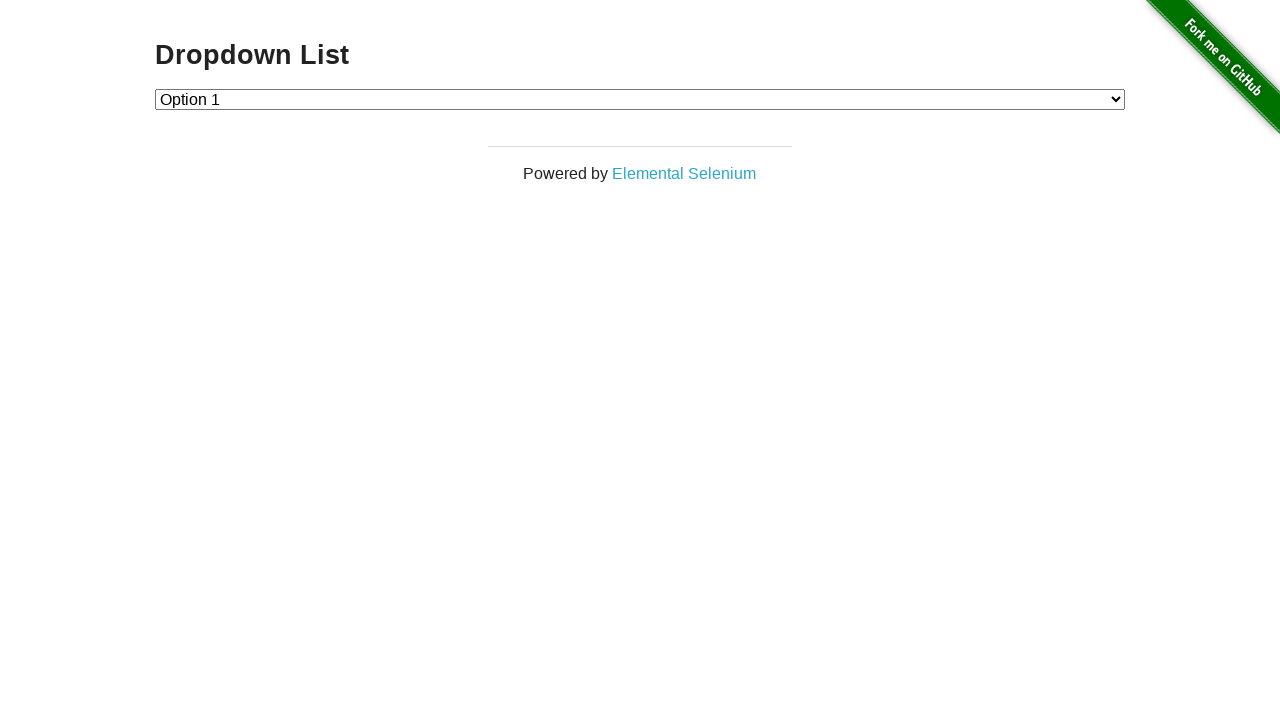

Selected 'Option 2' from dropdown on #dropdown
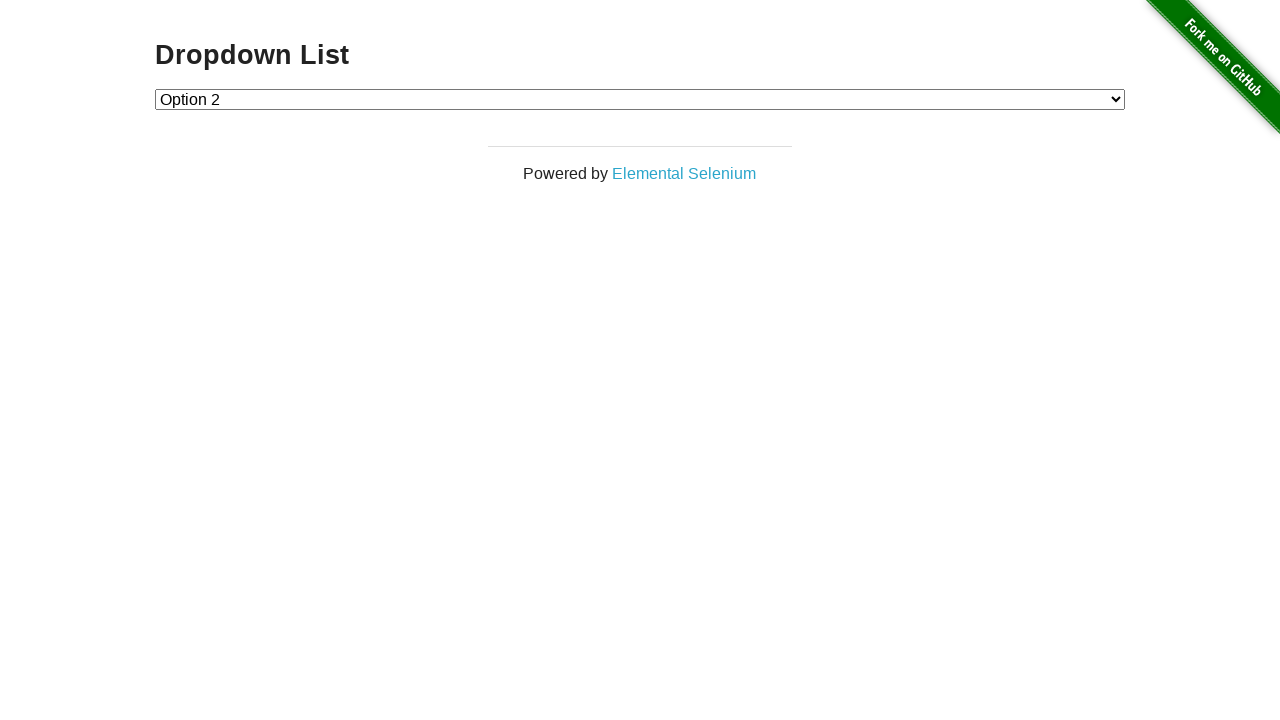

Verified 'Option 2' is currently selected
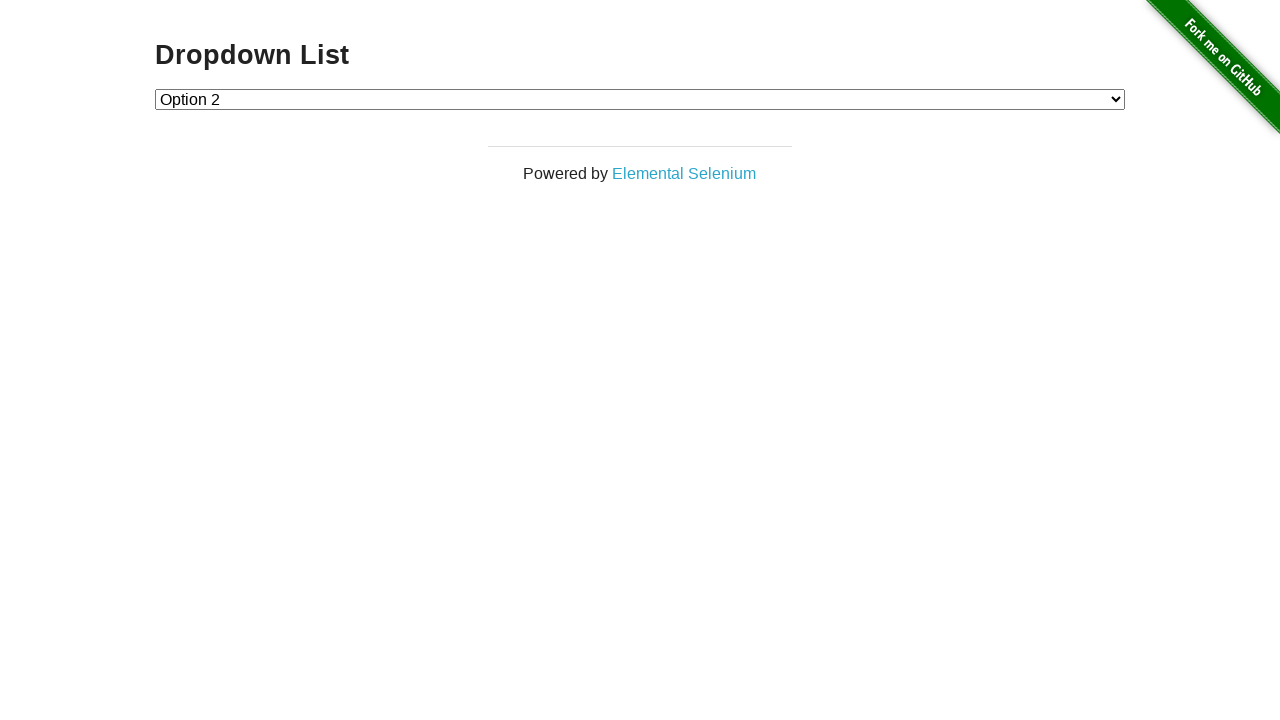

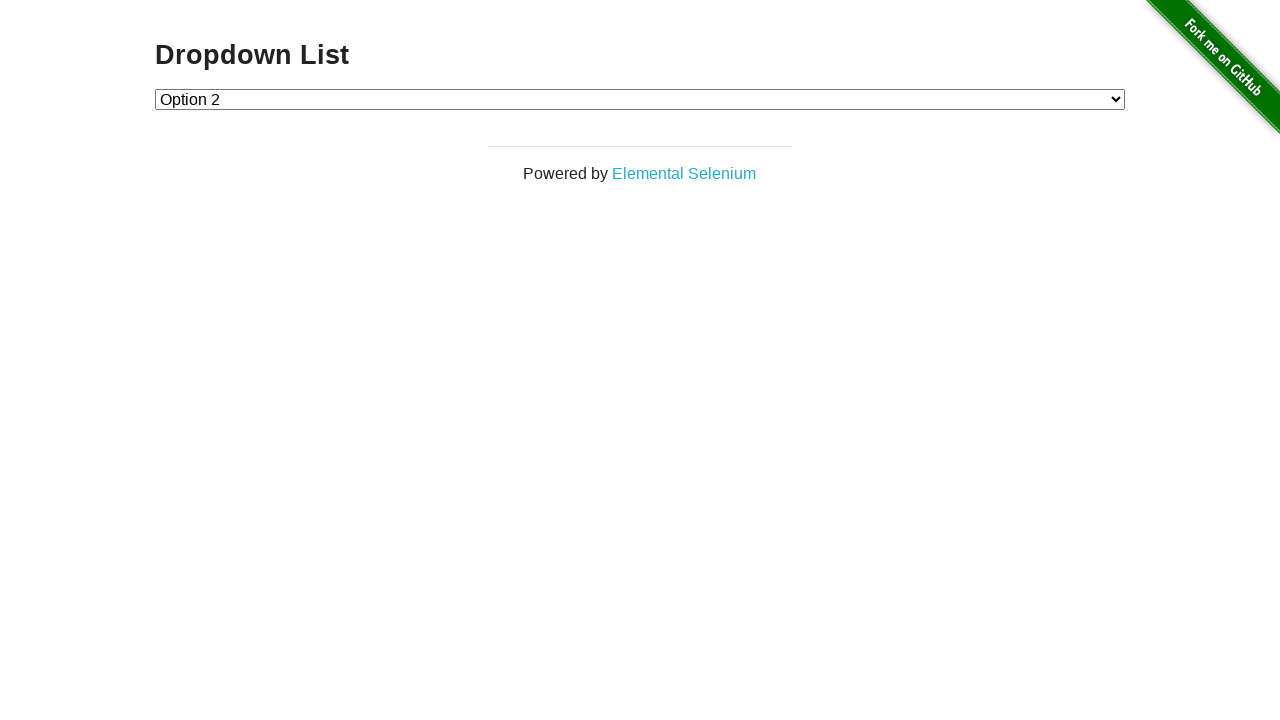